Navigates to the Schuur venue program page and verifies that program event elements are displayed on the page.

Starting URL: https://www.schuur.ch/programm

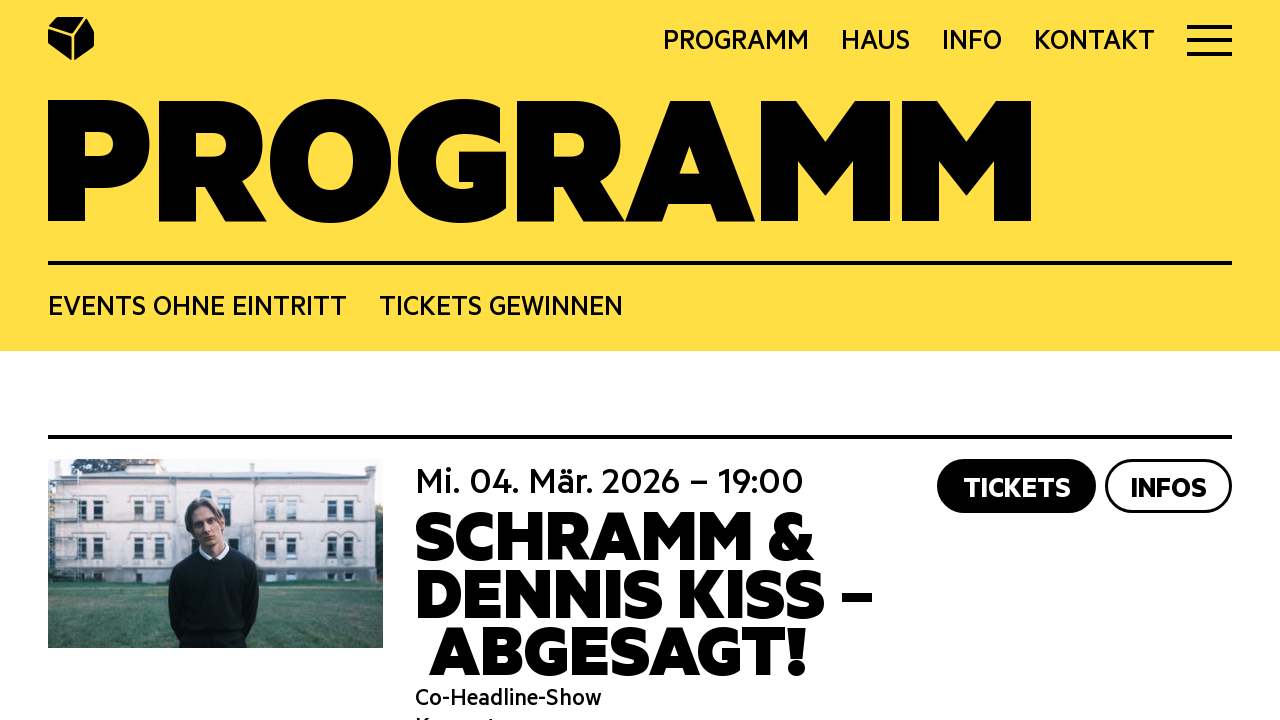

Navigated to Schuur venue program page
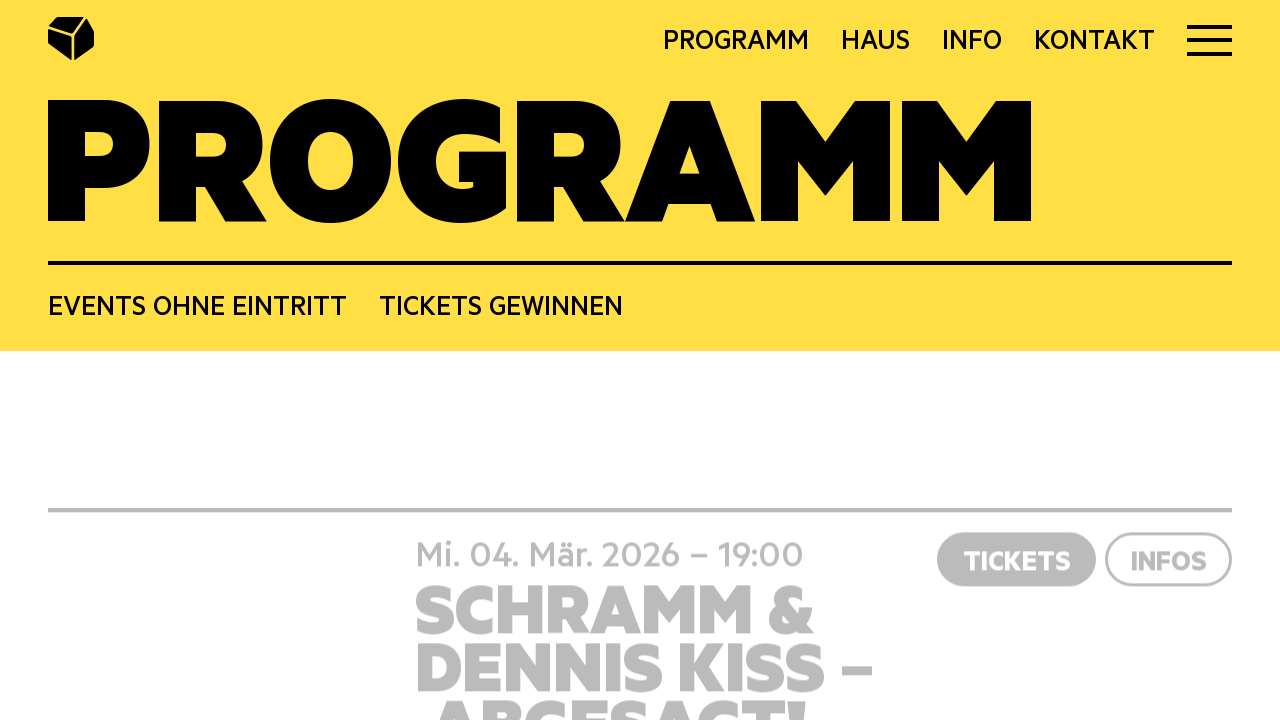

Program event elements loaded on the page
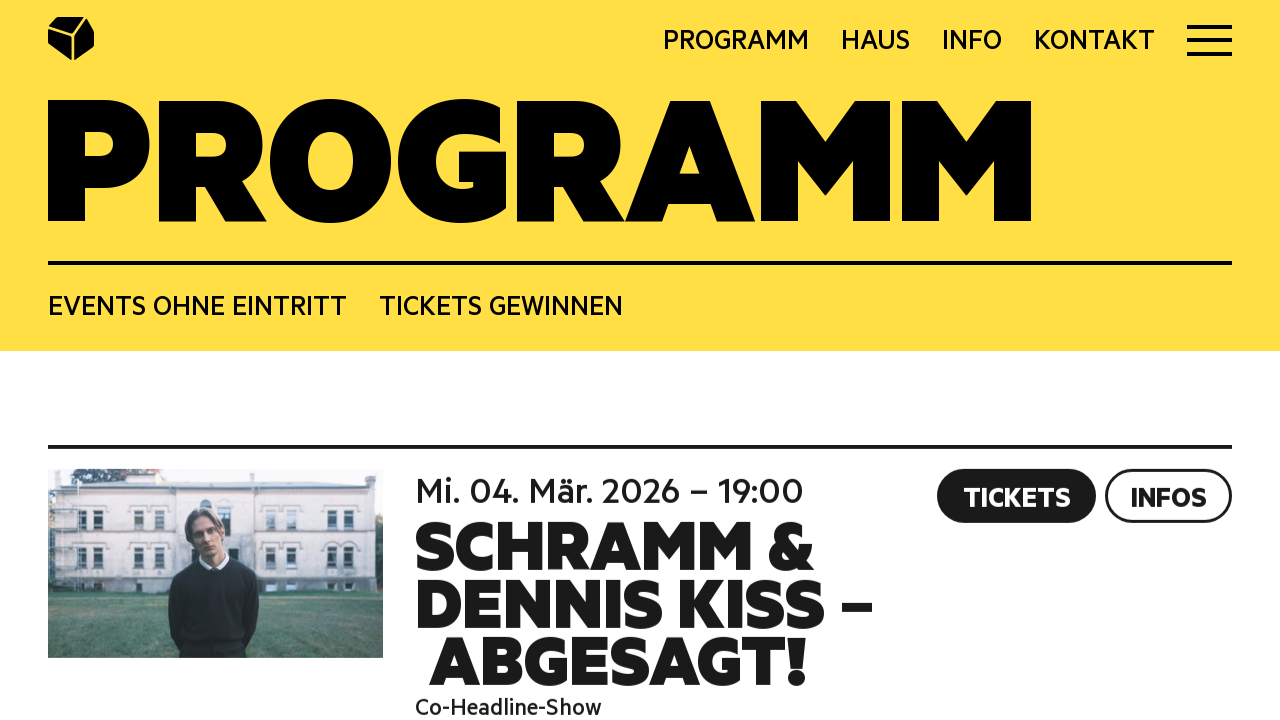

Verified that 69 program event elements are displayed on the page
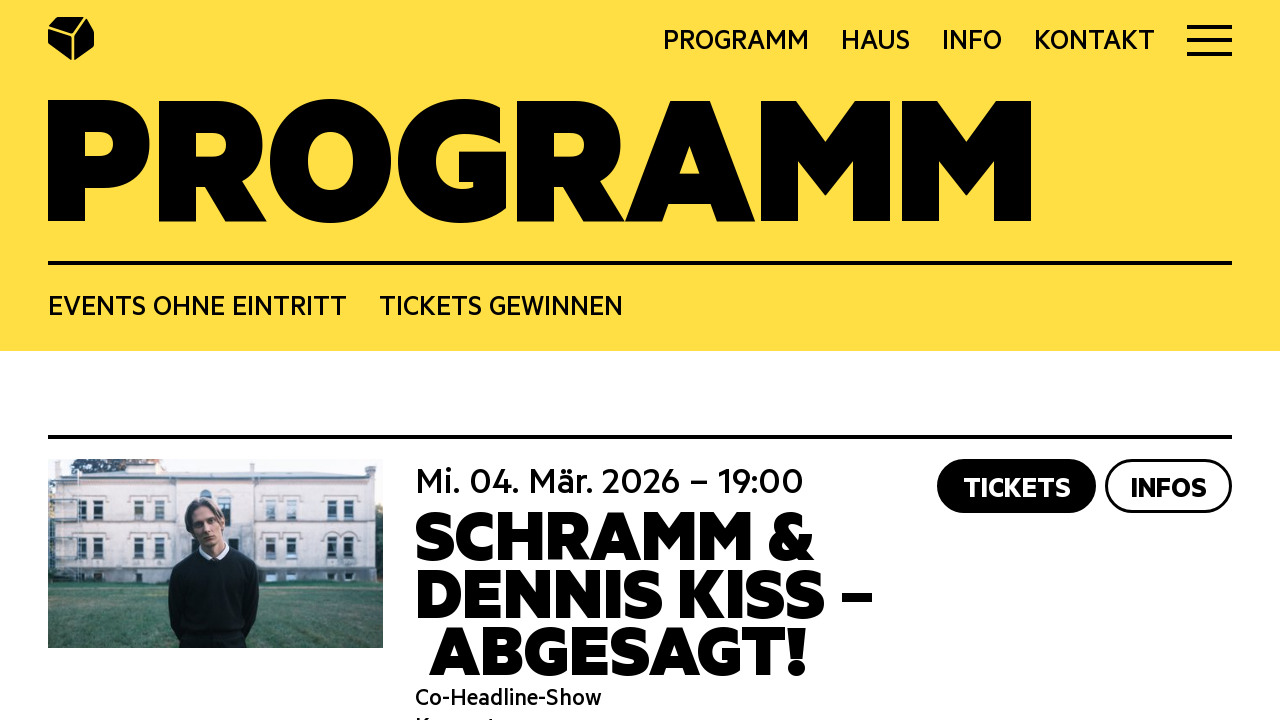

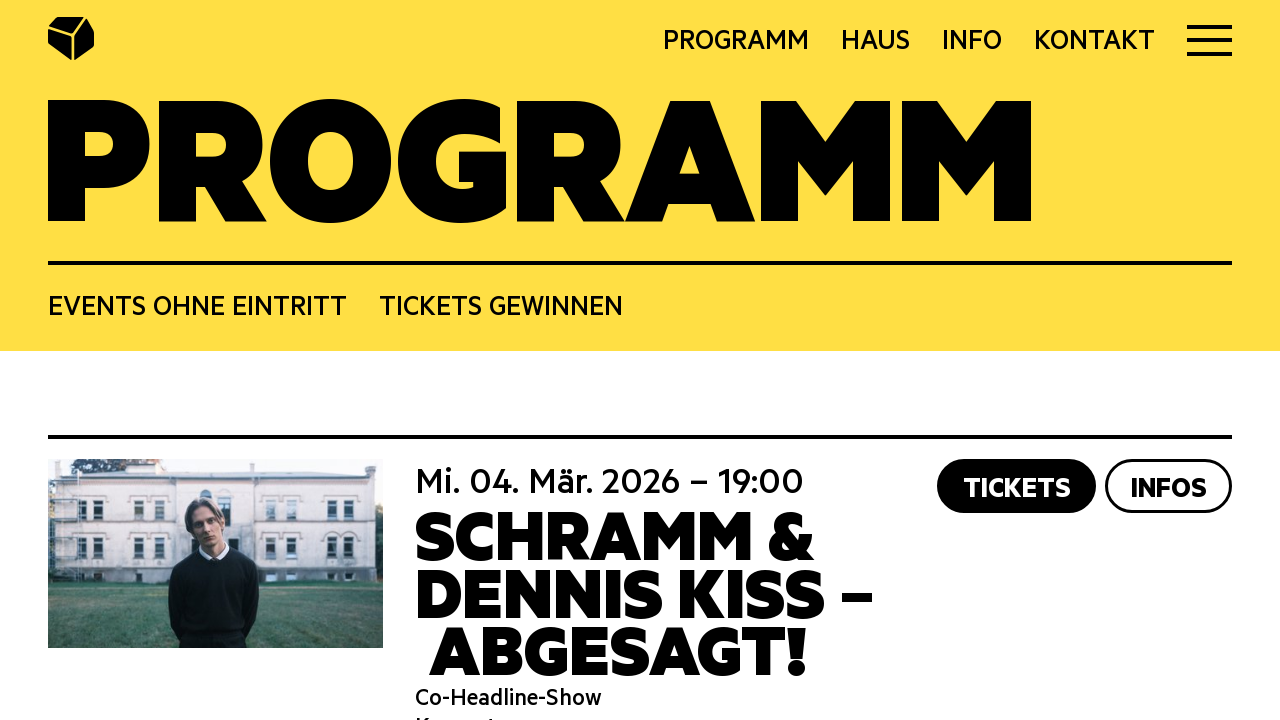